Tests drag and drop functionality on jQuery UI demo page by dragging an element and dropping it onto a target area

Starting URL: http://jqueryui.com/droppable/

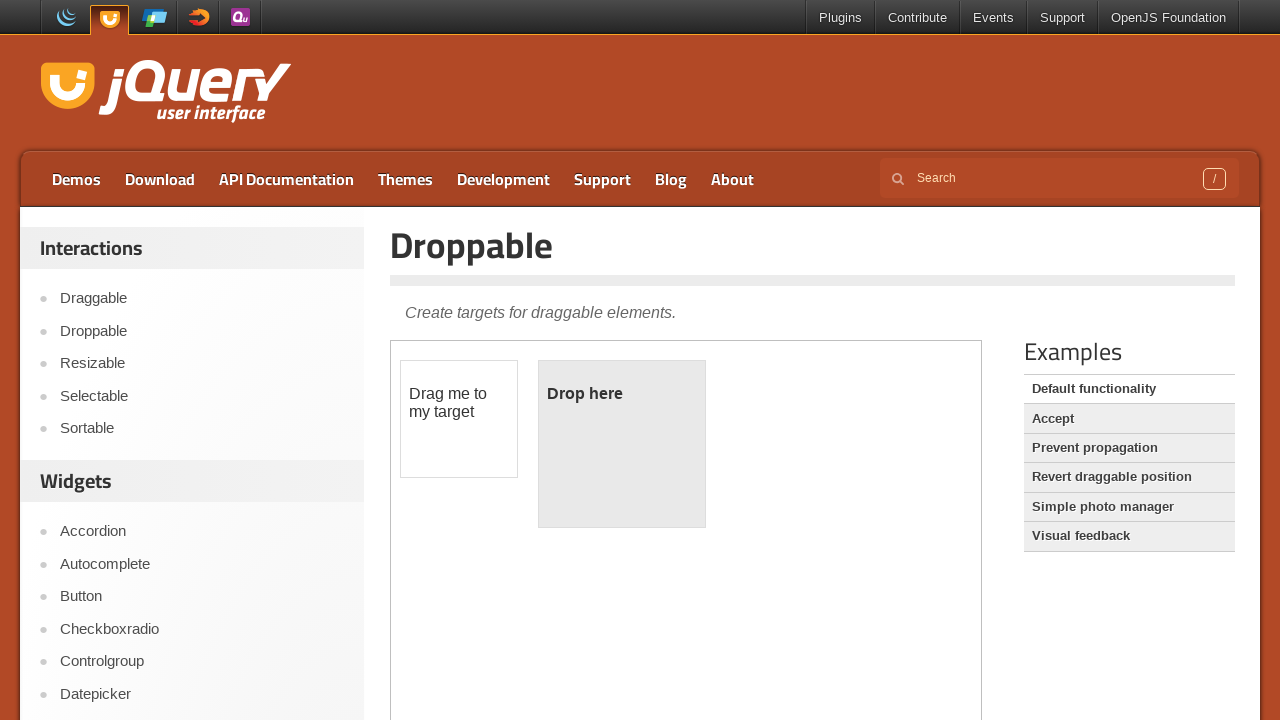

Located the iframe containing the drag and drop demo
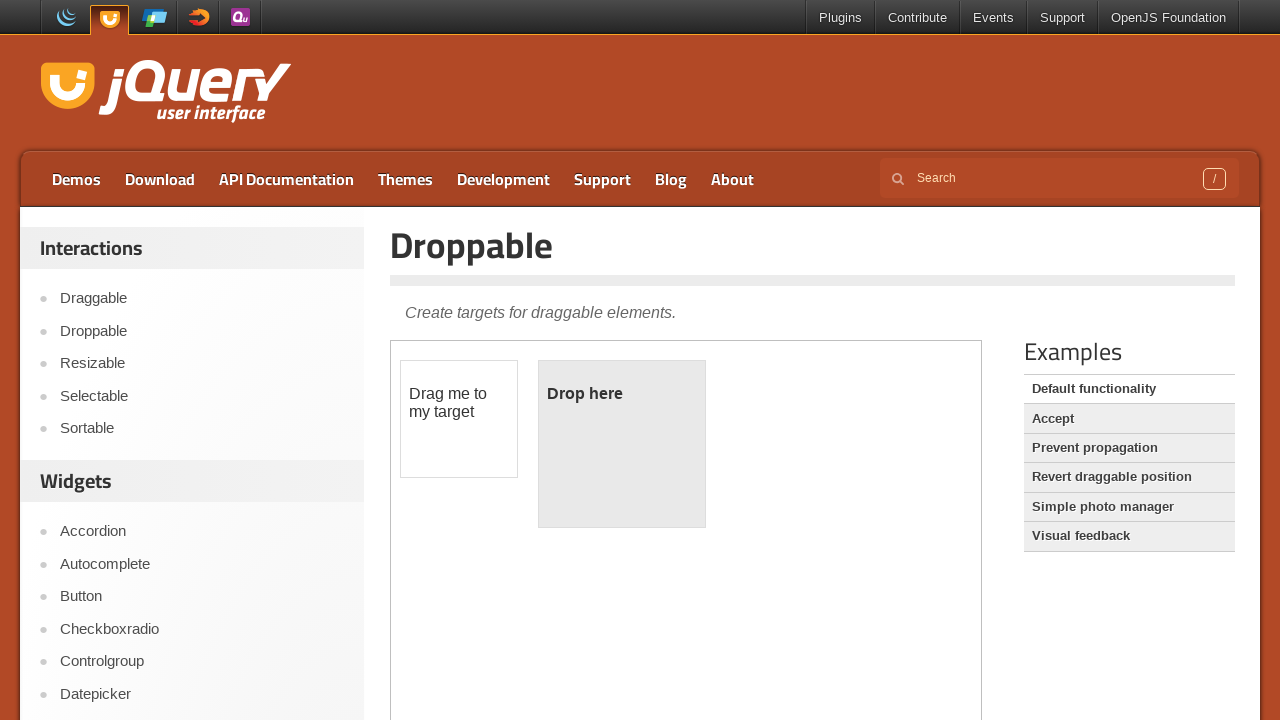

Waited for iframe content to load
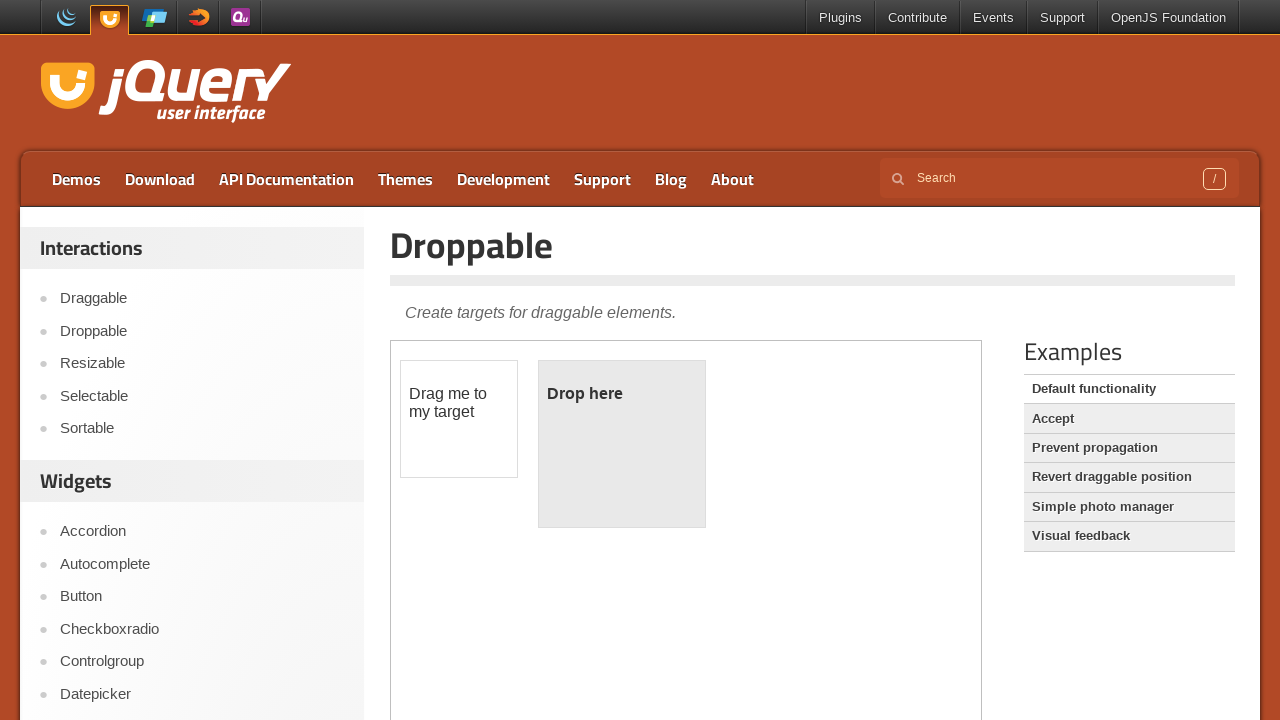

Located the draggable element (.ui-draggable)
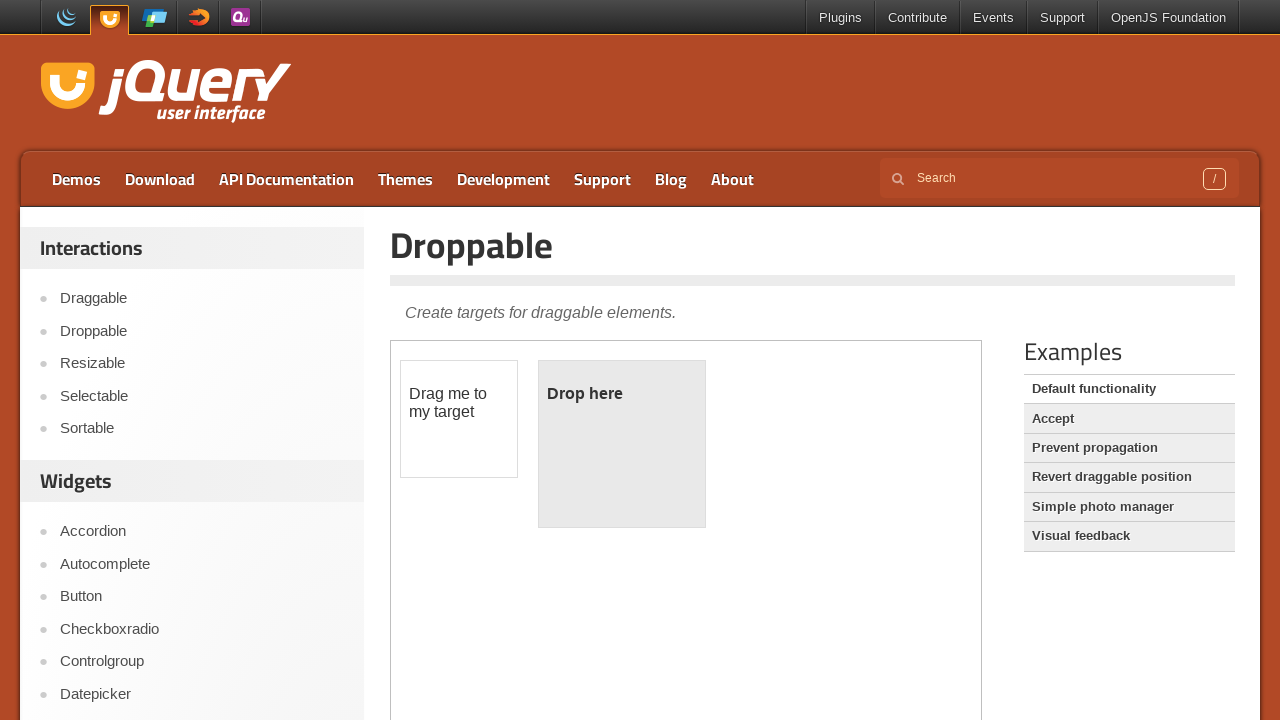

Located the droppable element (.ui-droppable)
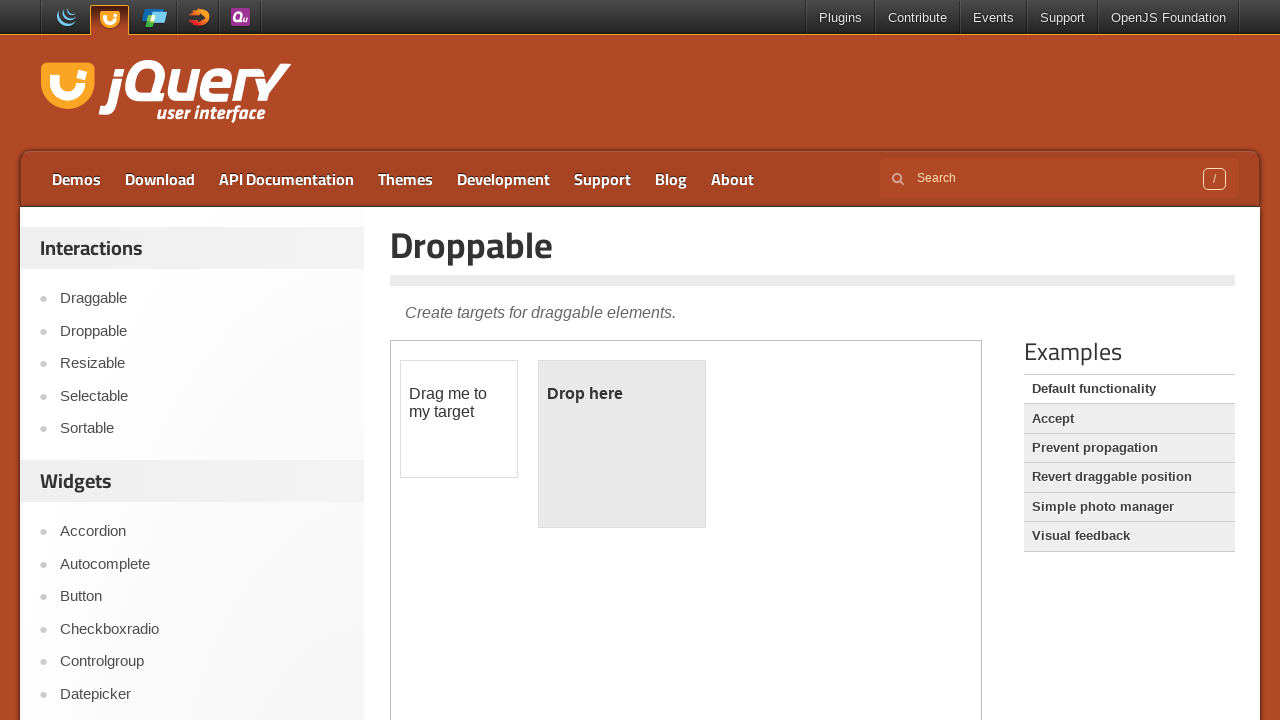

Performed drag and drop action from draggable to droppable element at (622, 444)
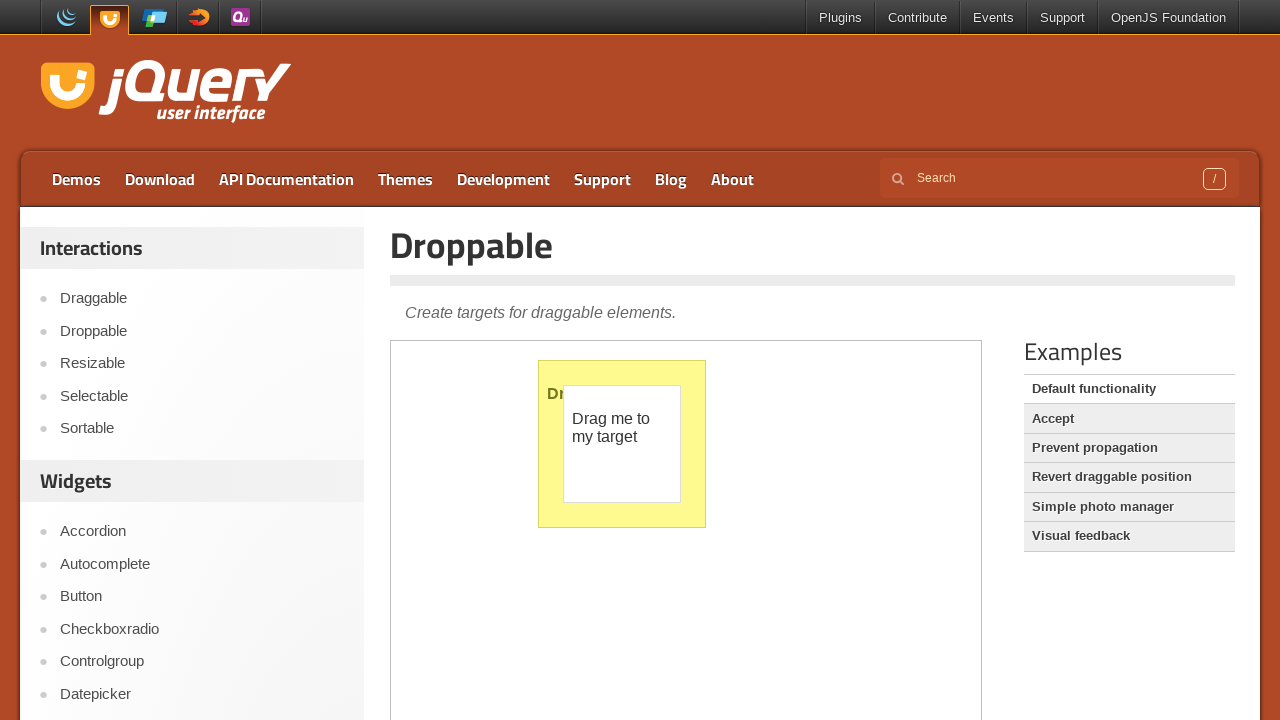

Retrieved text content from droppable element to verify successful drop
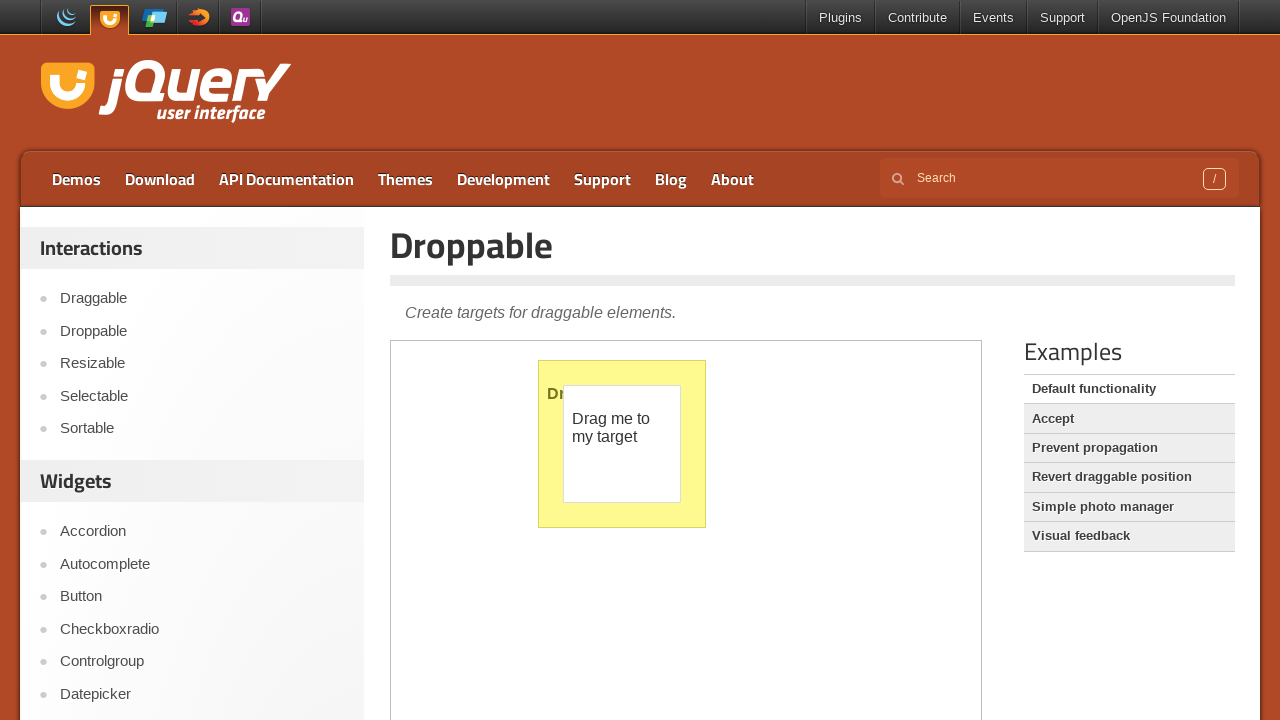

Verified drop was successful - element now displays 'Dropped!'
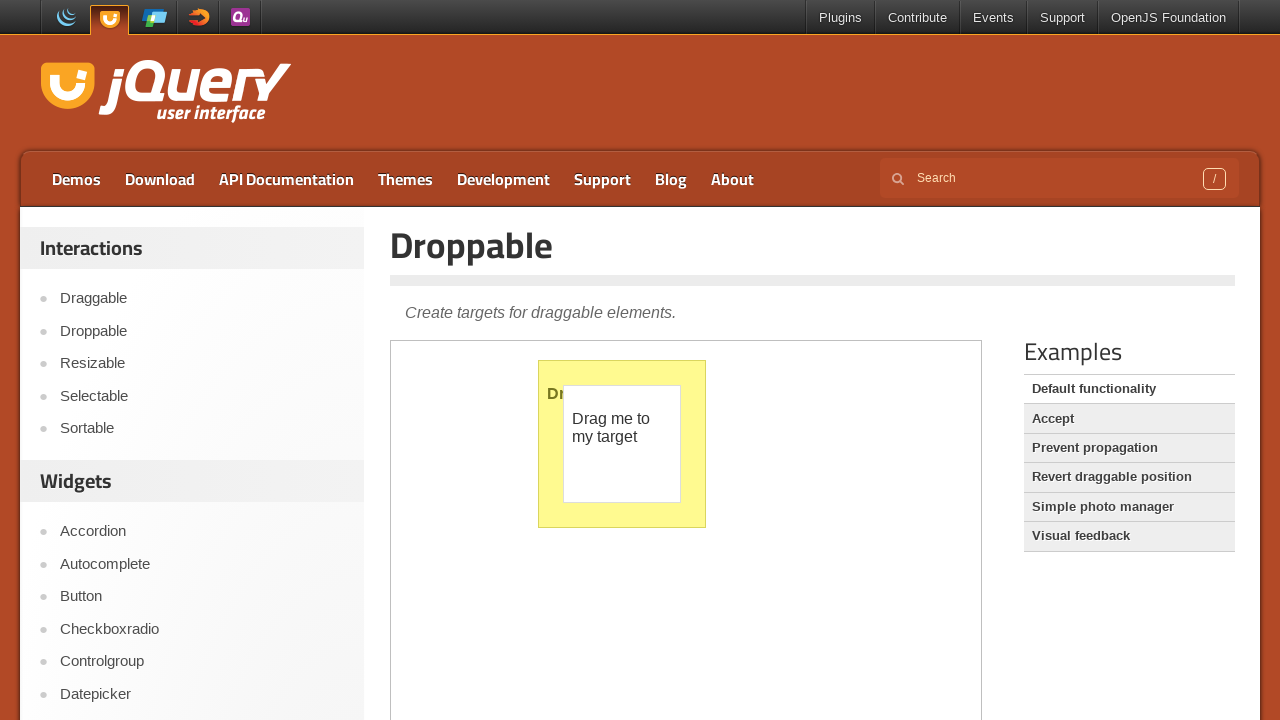

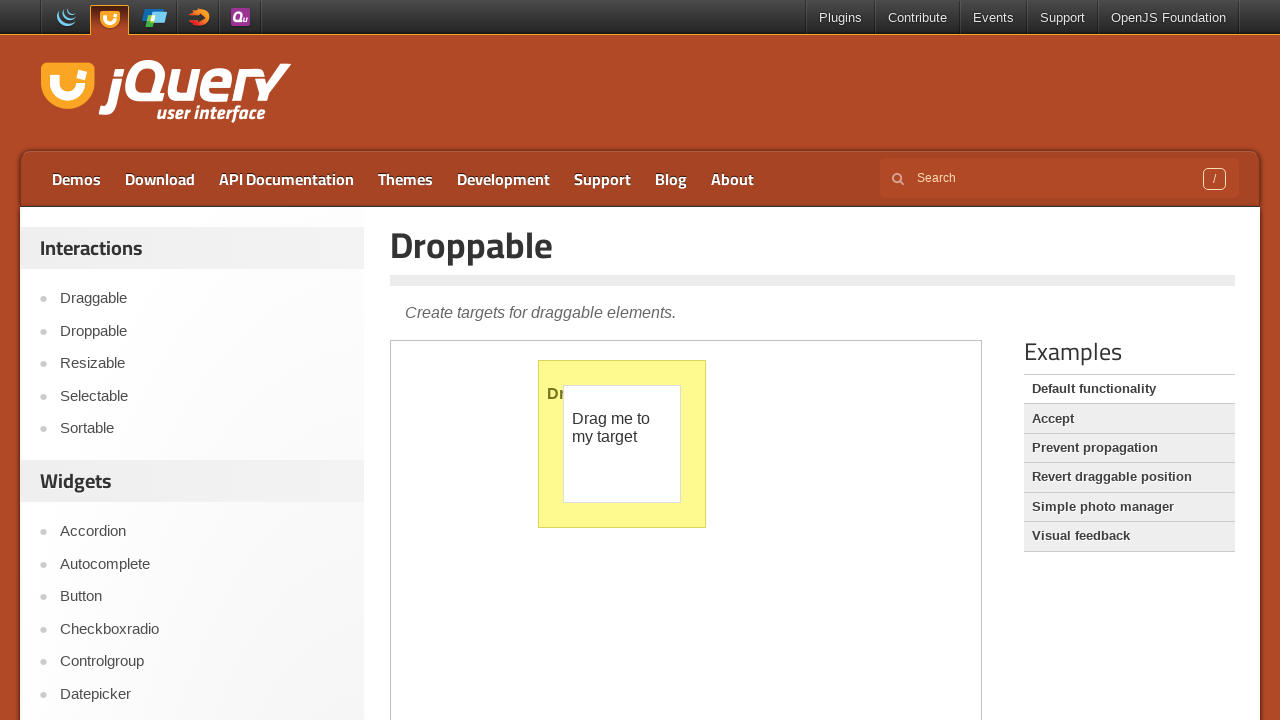